Tests radio button and checkbox interaction on a practice form by selecting a gender radio button and a profession checkbox

Starting URL: https://awesomeqa.com/practice.html

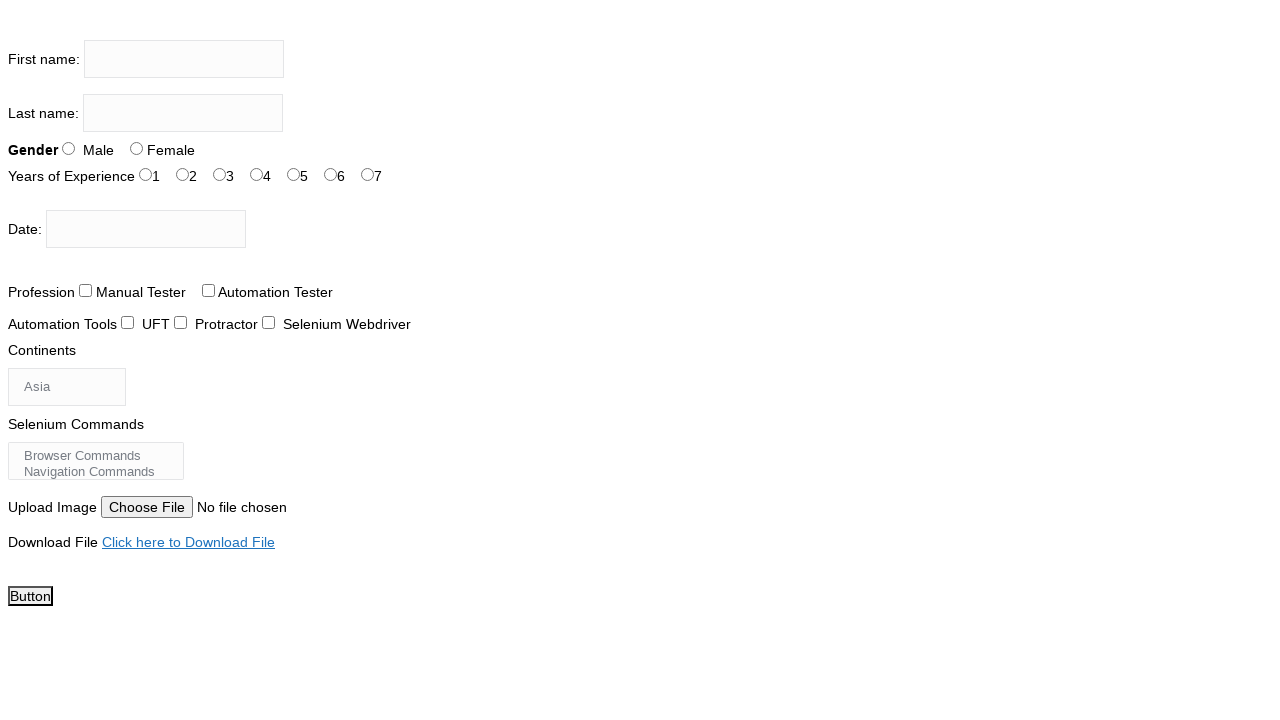

Selected gender radio button (Male) at (136, 148) on #sex-1
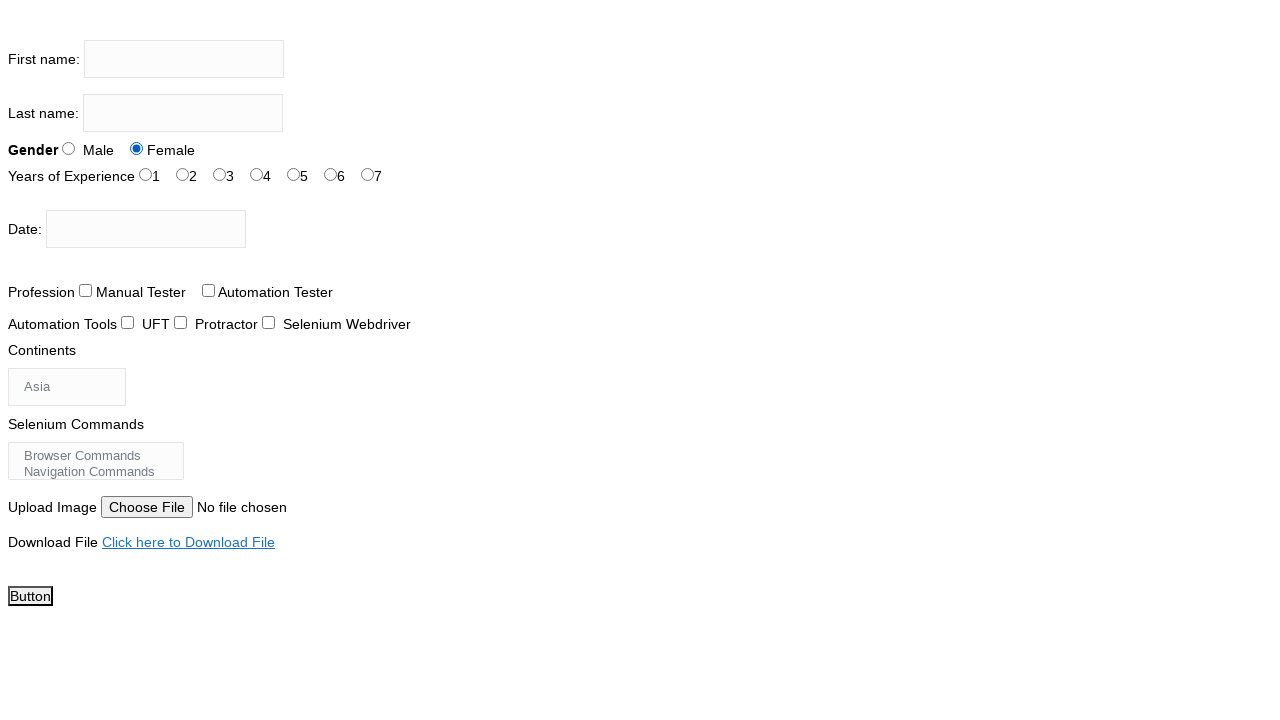

Selected profession checkbox (Automation Tester) at (86, 290) on #profession-0
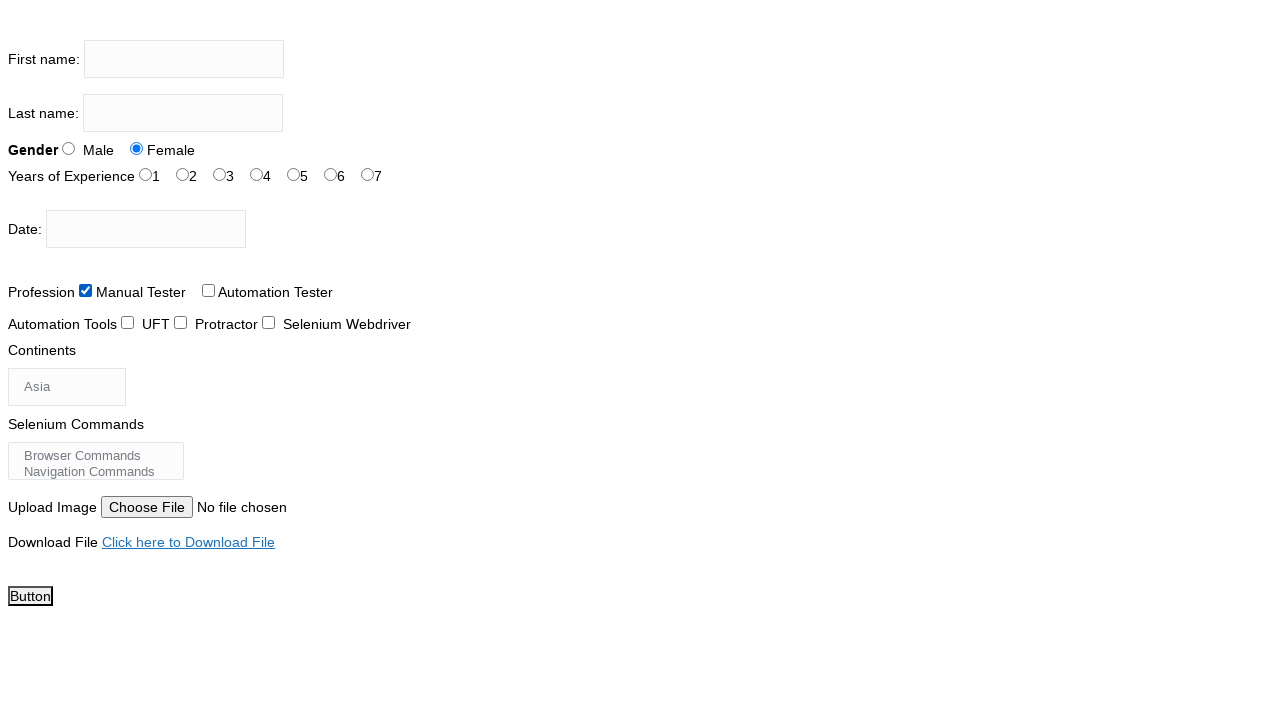

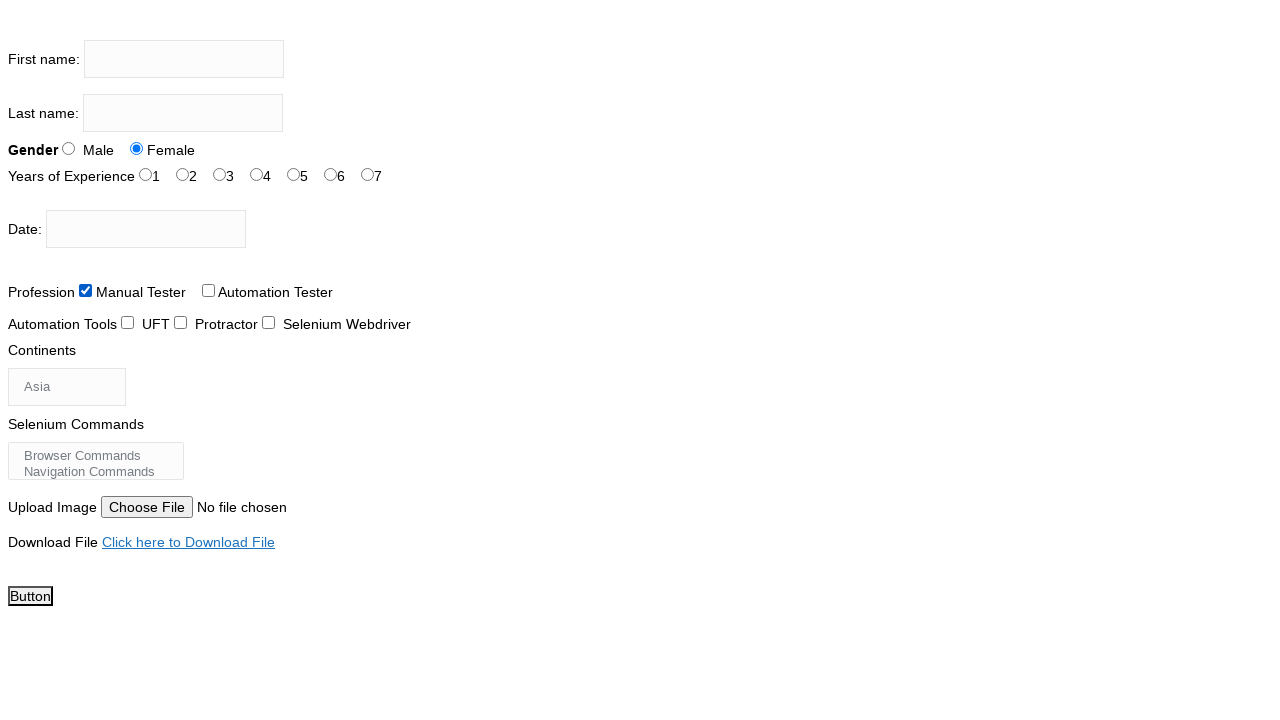